Tests dynamic loading functionality by clicking a Start button and waiting for the "Hello World!" text to appear after loading completes

Starting URL: https://automationfc.github.io/dynamic-loading/

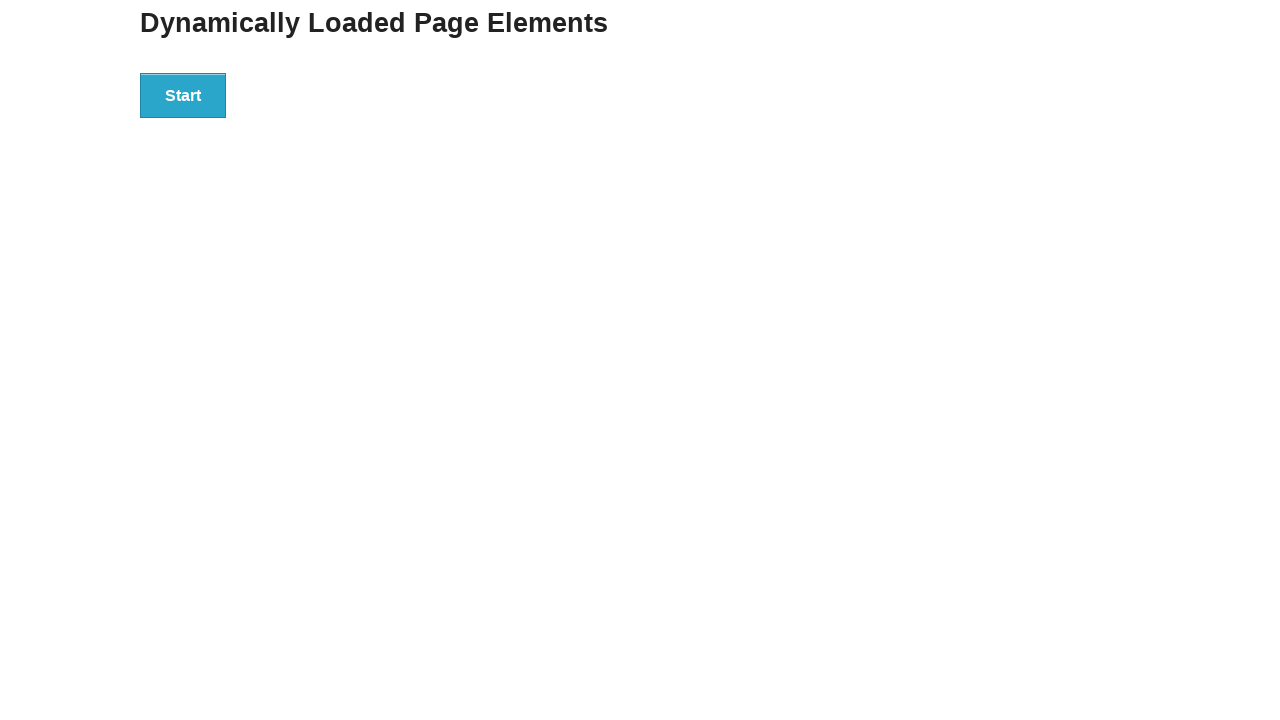

Clicked the Start button to initiate dynamic loading at (183, 95) on xpath=//button[text()='Start']
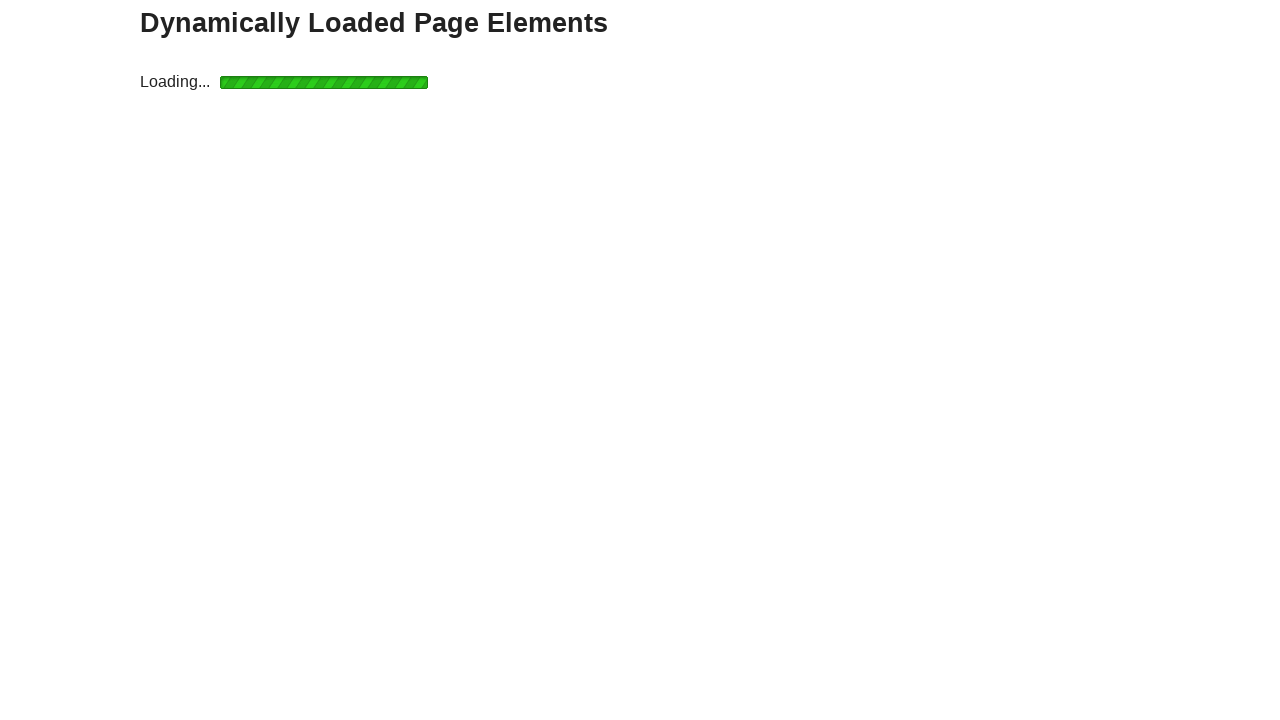

Waited for 'Hello World!' text to appear after loading completes
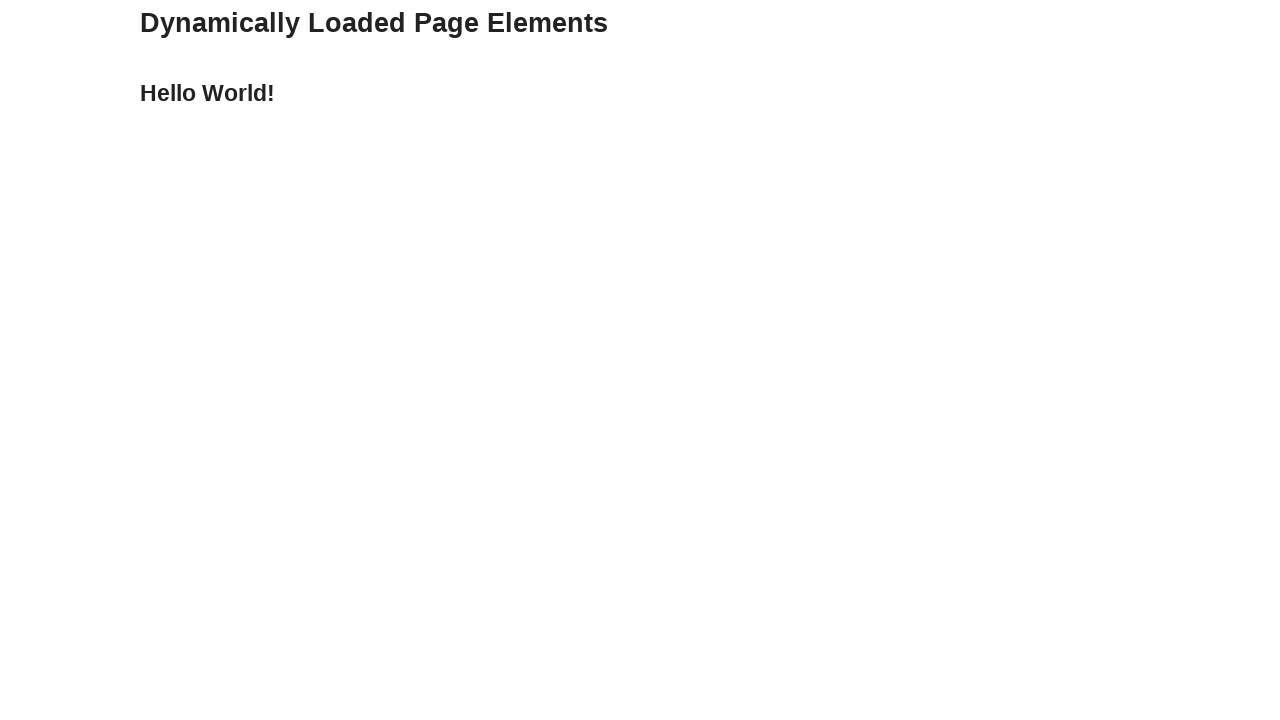

Verified that 'Hello World!' element is visible
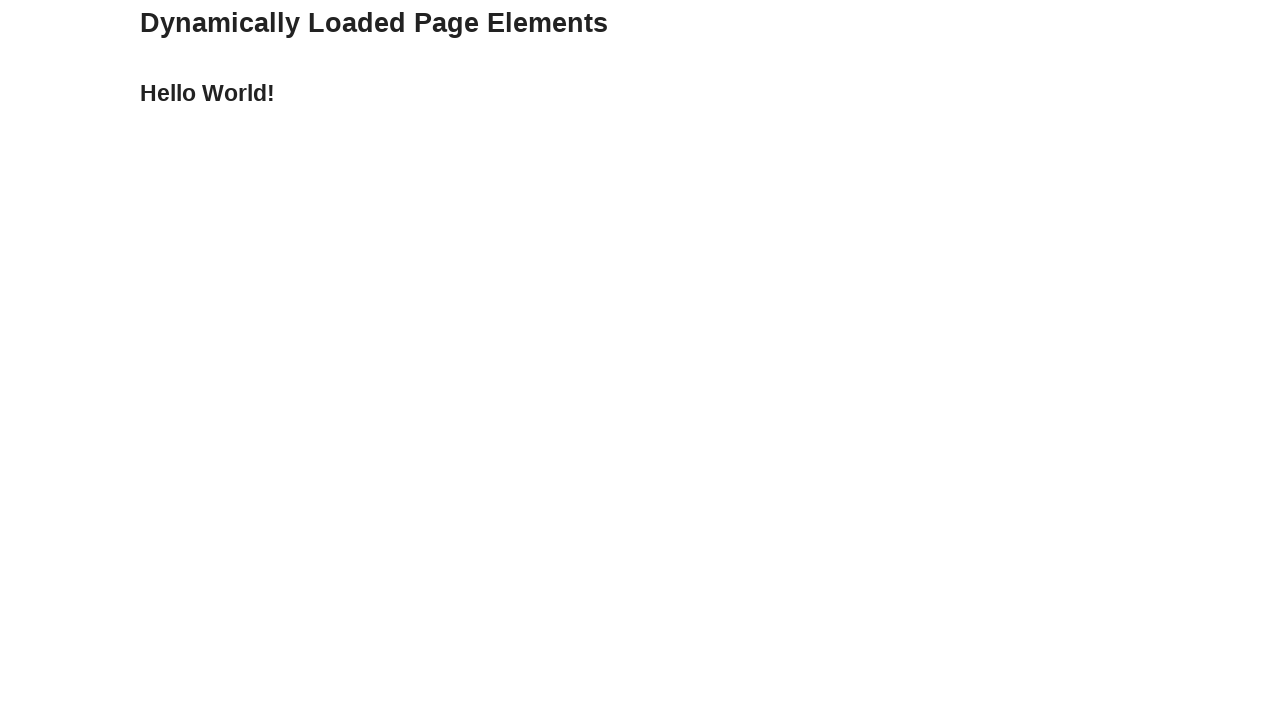

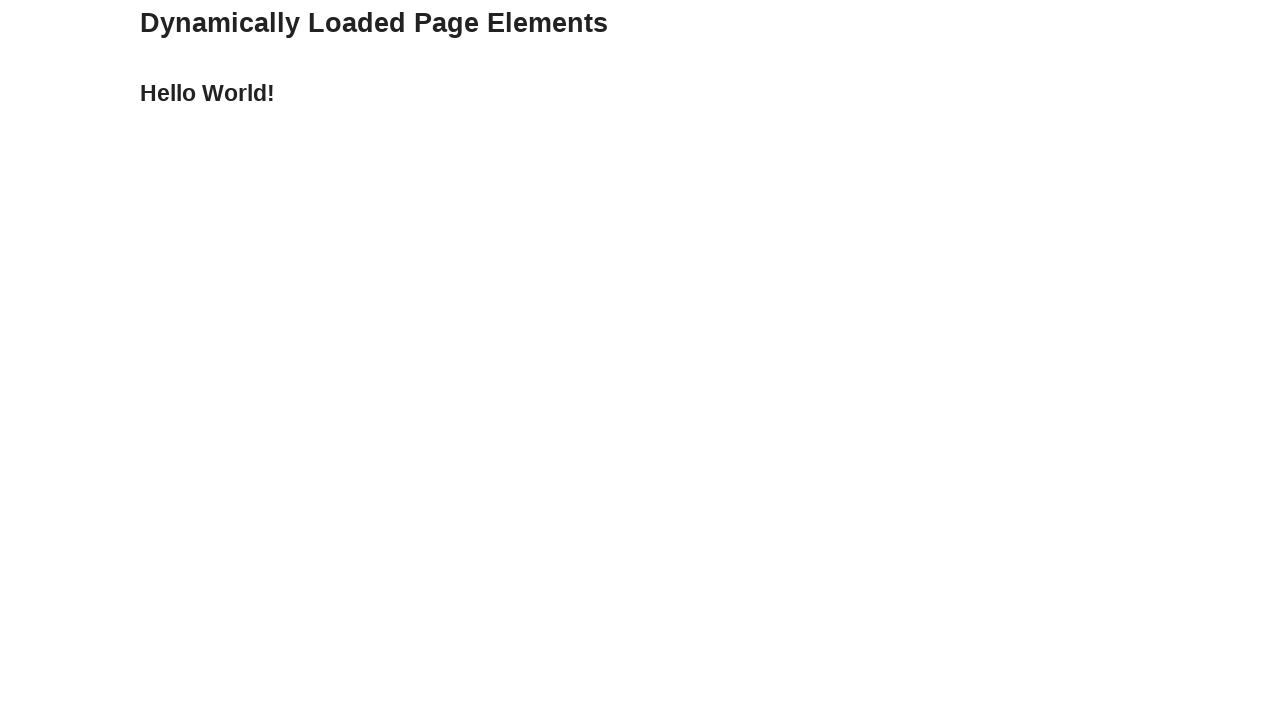